Tests form filling functionality by entering text in various fields and selecting radio buttons and checkboxes

Starting URL: https://www.techlistic.com/p/selenium-practice-form.html

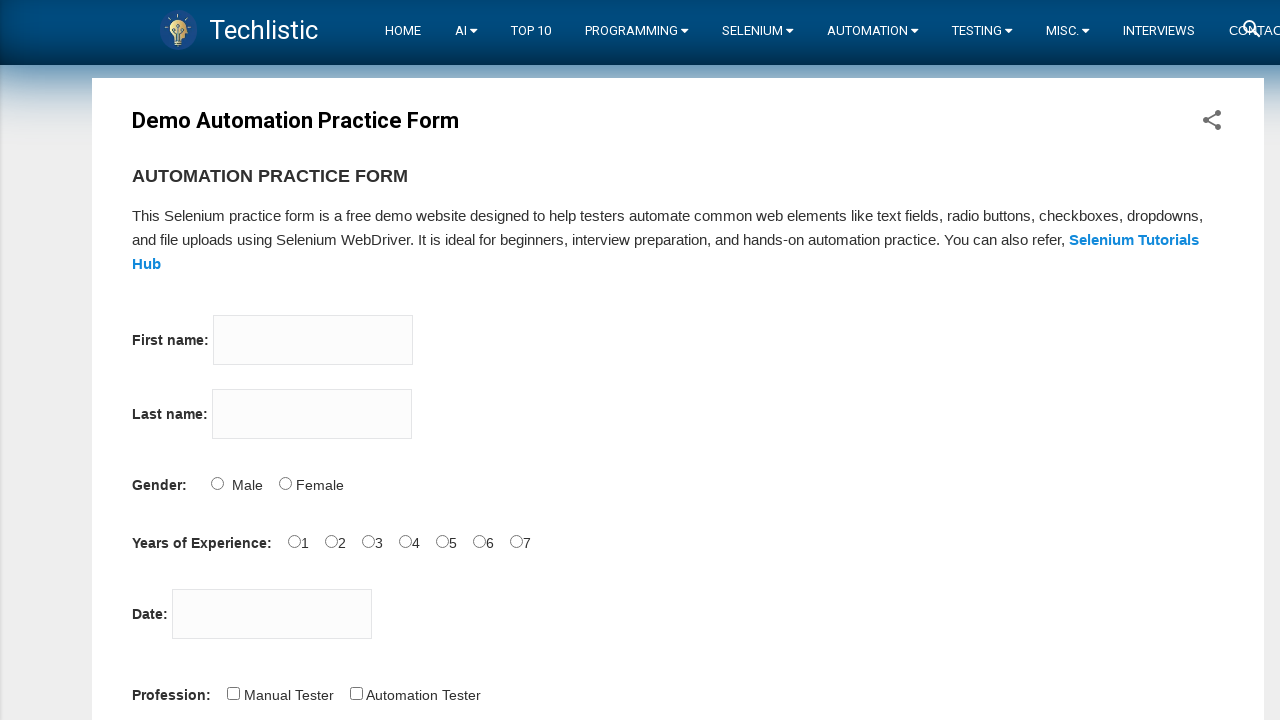

Filled first name field with 'Test' on input[name='firstname']
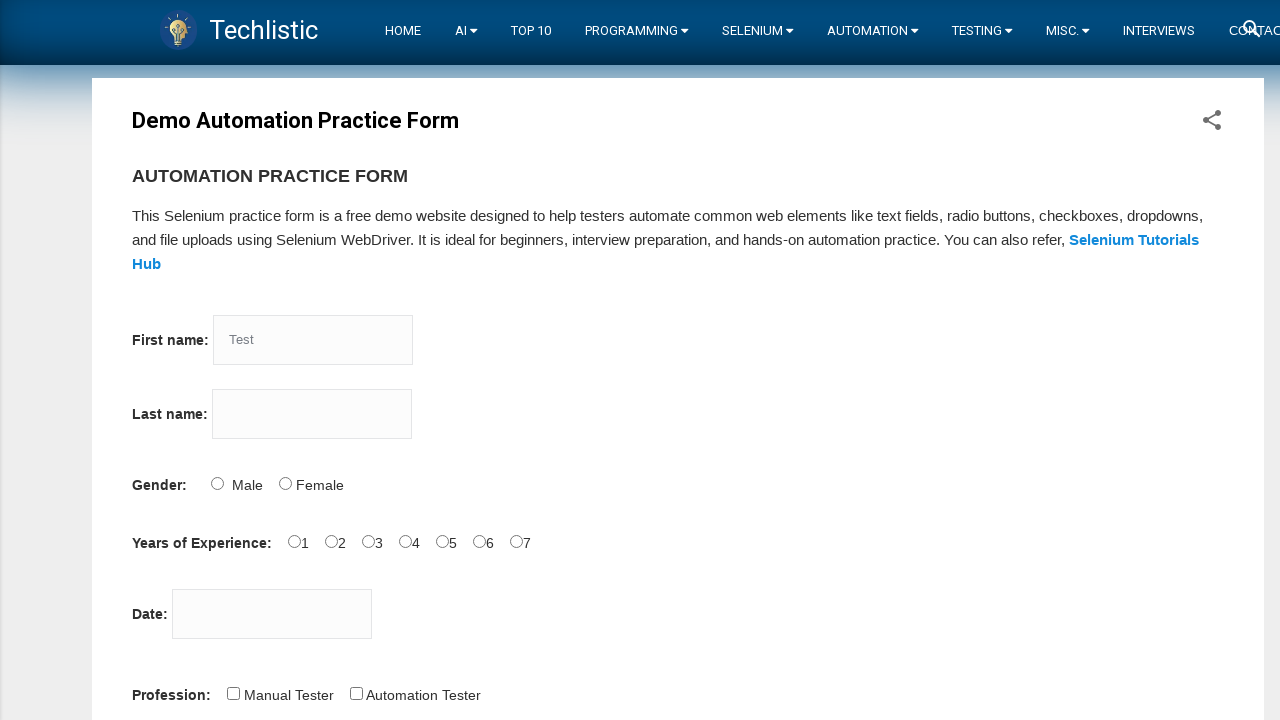

Filled last name field with 'User' on input[name='lastname']
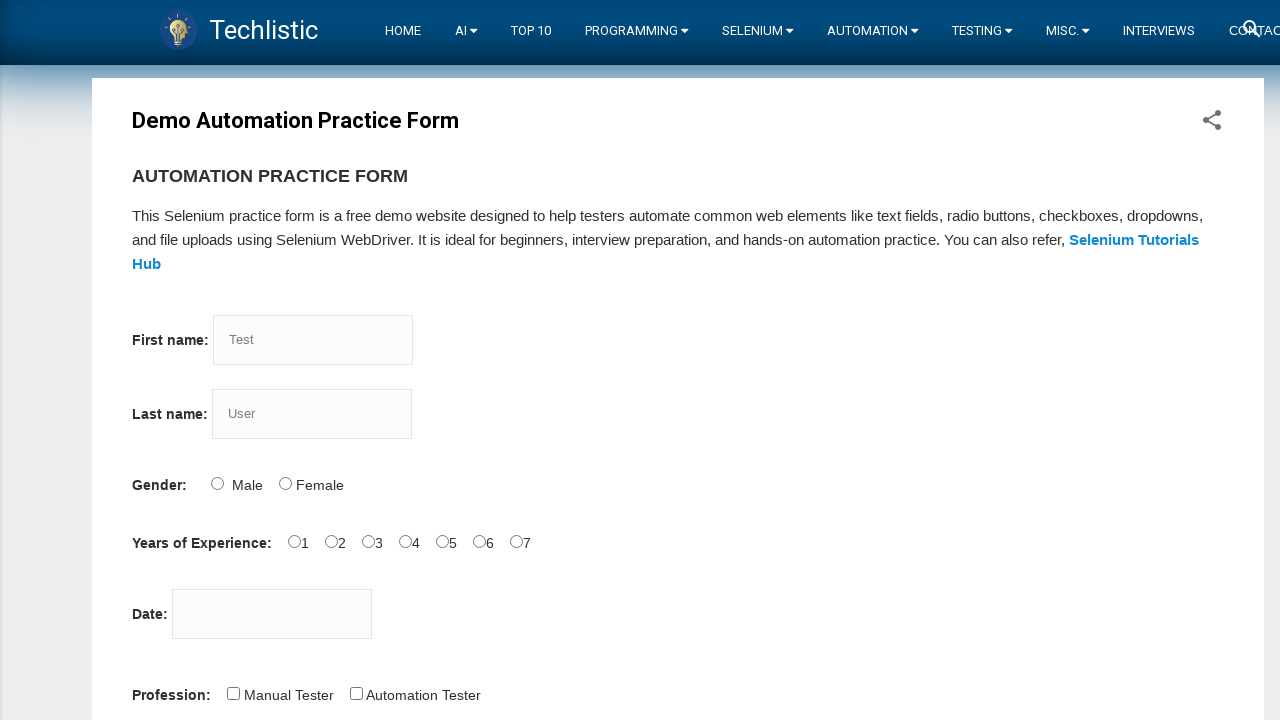

Selected Male gender radio button at (217, 483) on #sex-0
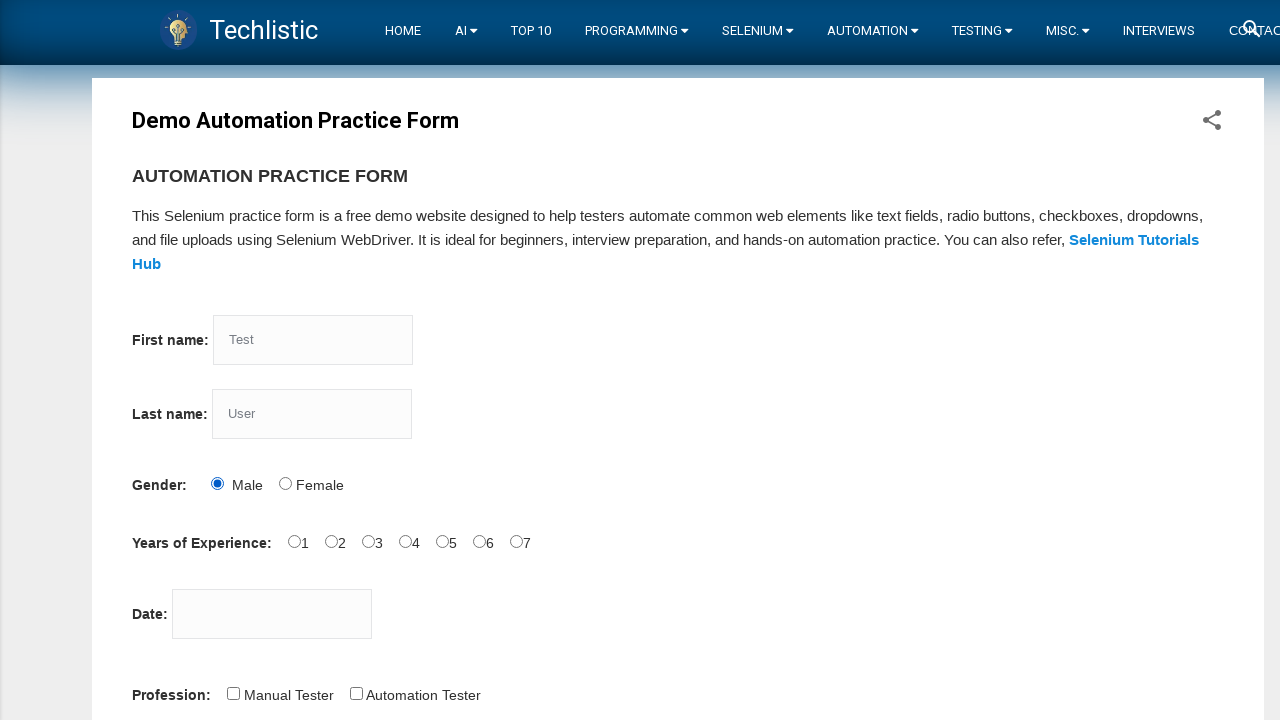

Selected years of experience option at (368, 541) on #exp-2
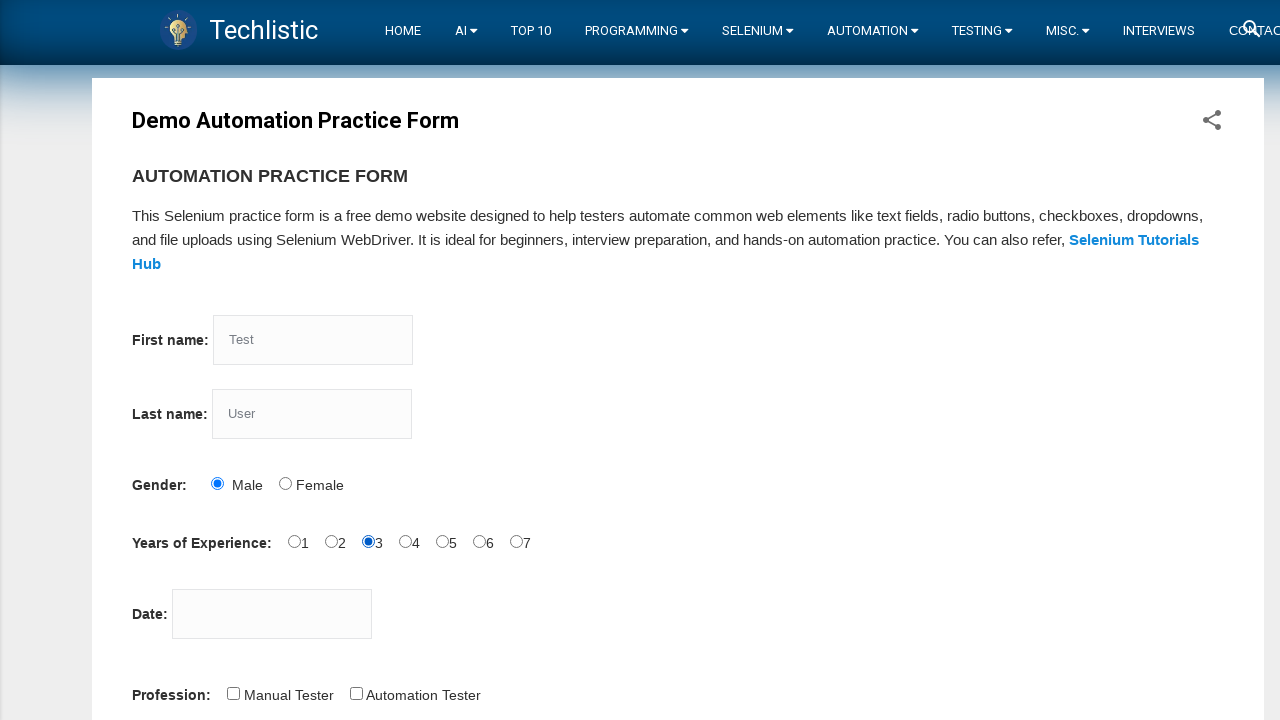

Filled date field with '06/07/2025' on #datepicker
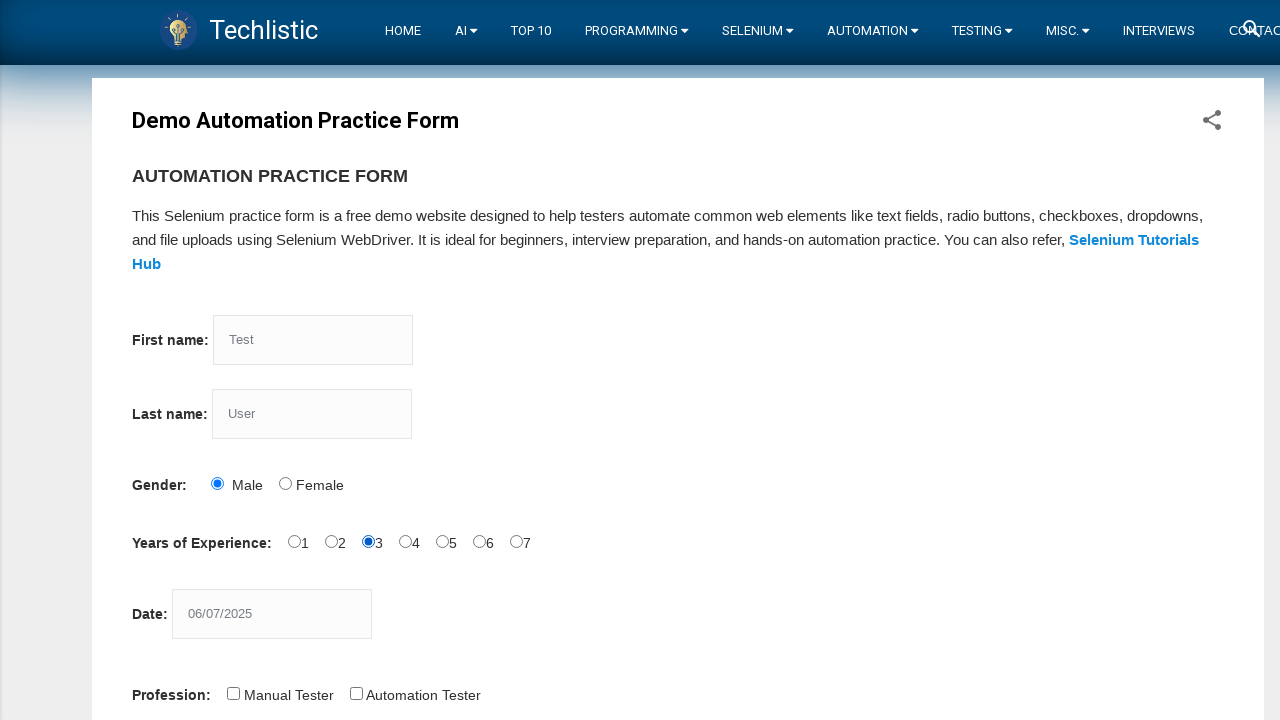

Selected profession checkbox at (356, 693) on #profession-1
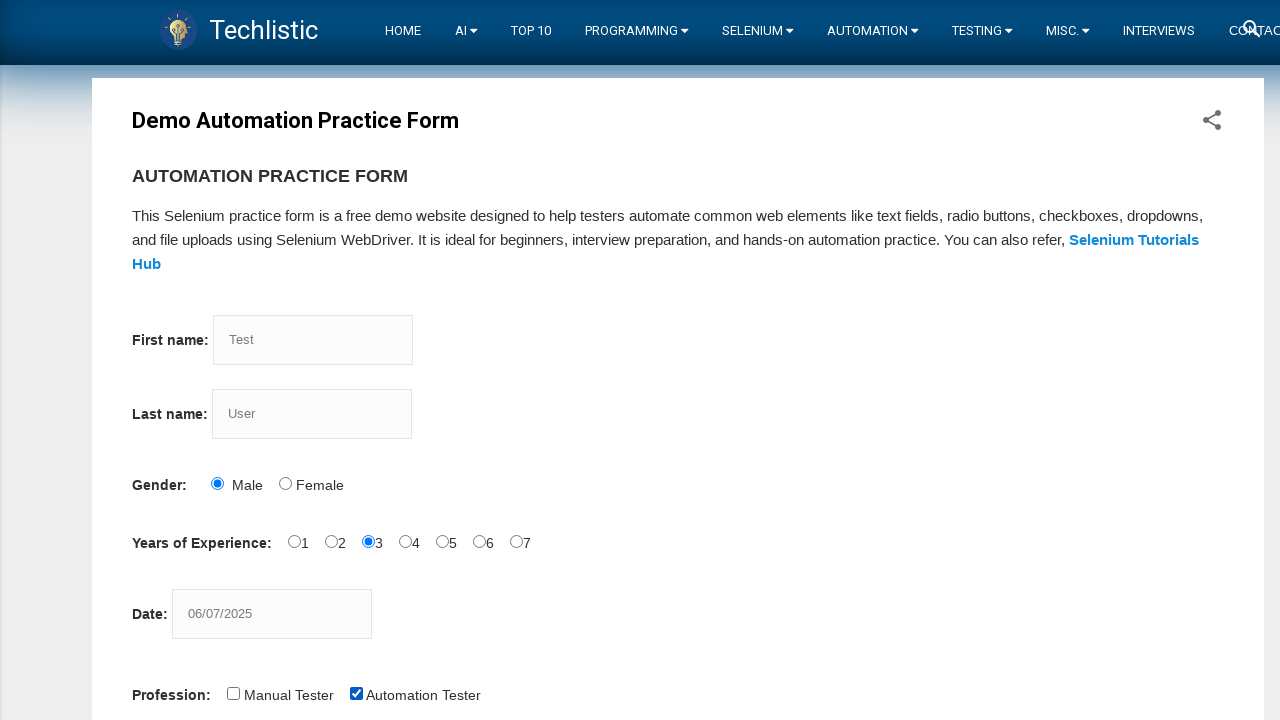

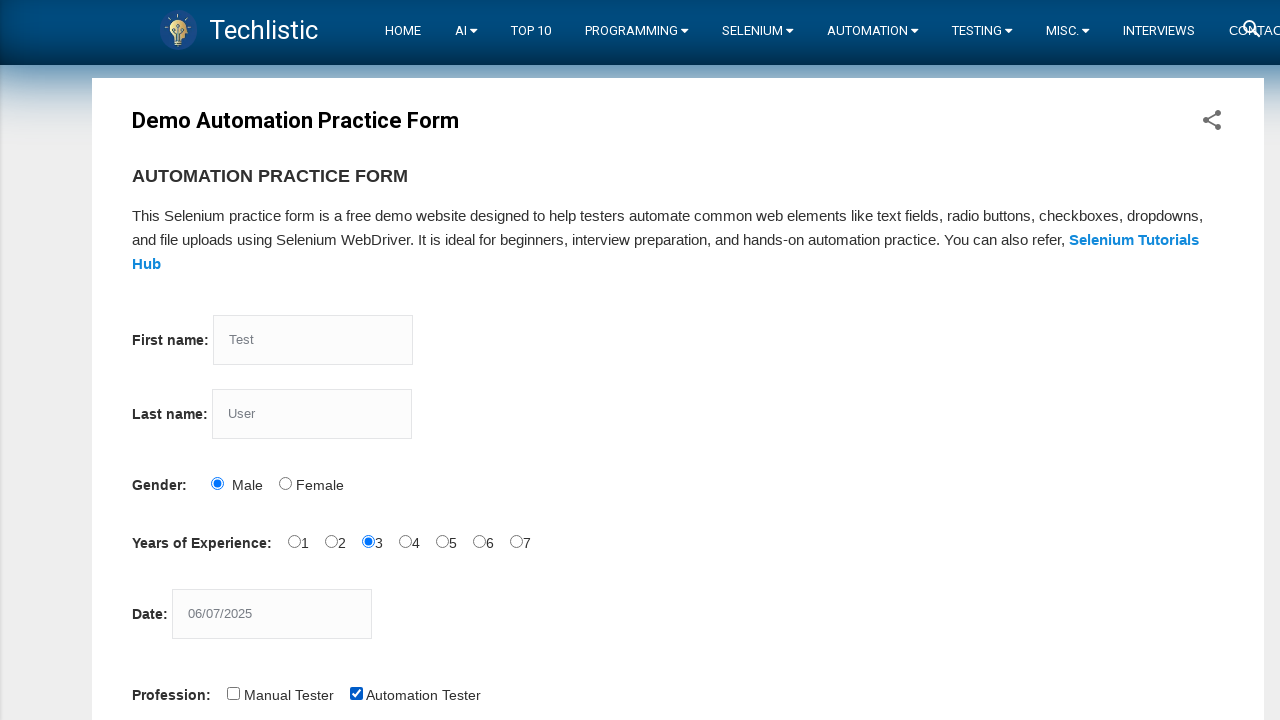